Navigates to Hacker News homepage, waits for posts to load, and verifies that post titles and pagination links are present on the page.

Starting URL: https://news.ycombinator.com/

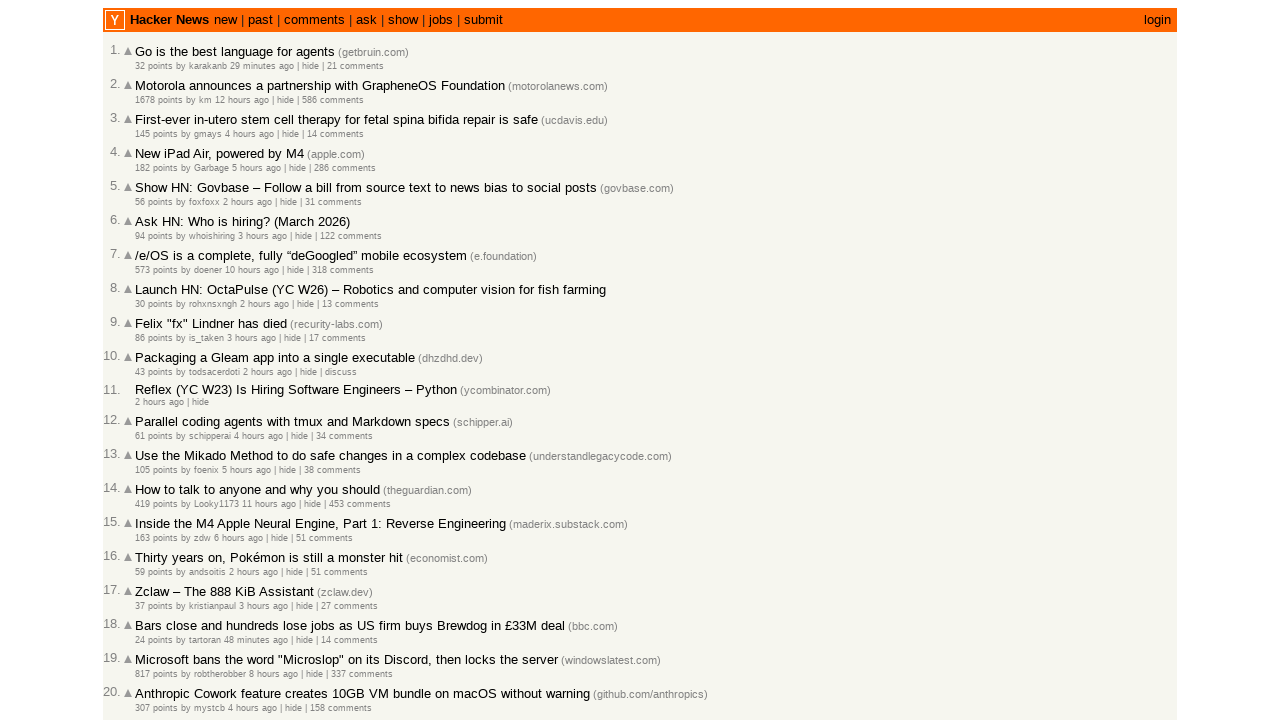

Waited for posts to load on Hacker News homepage
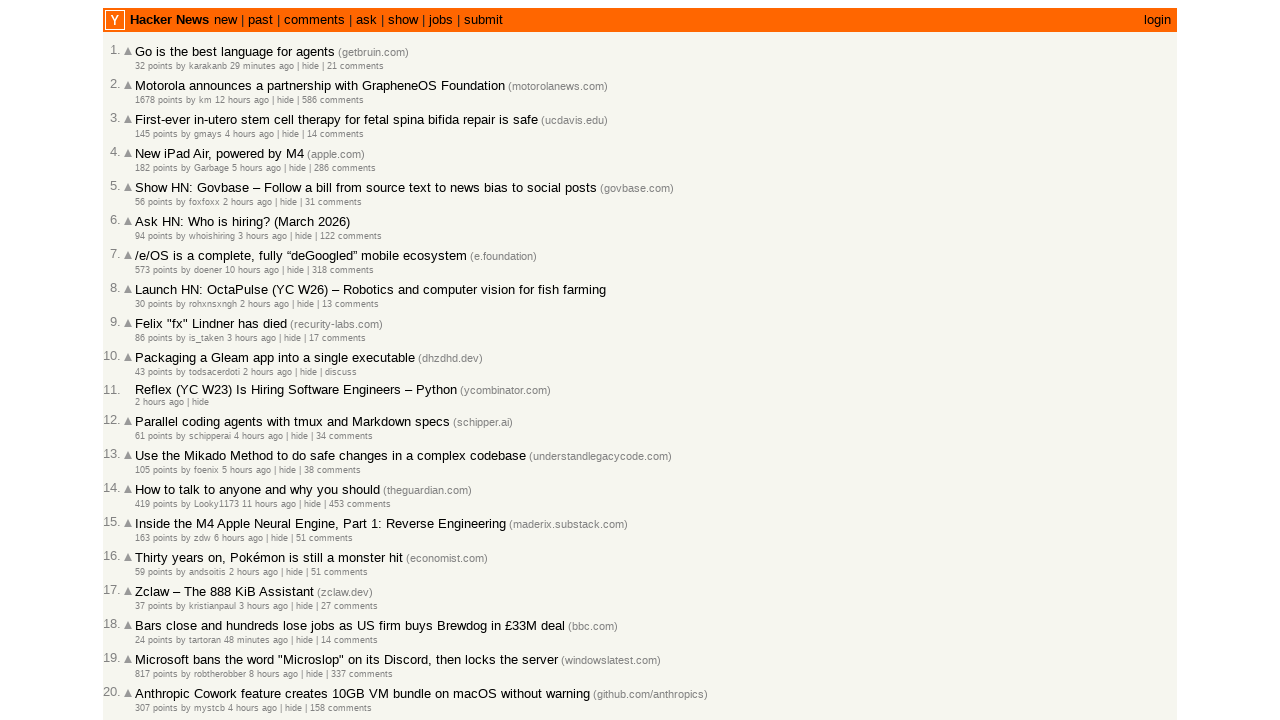

Retrieved all post elements from the page
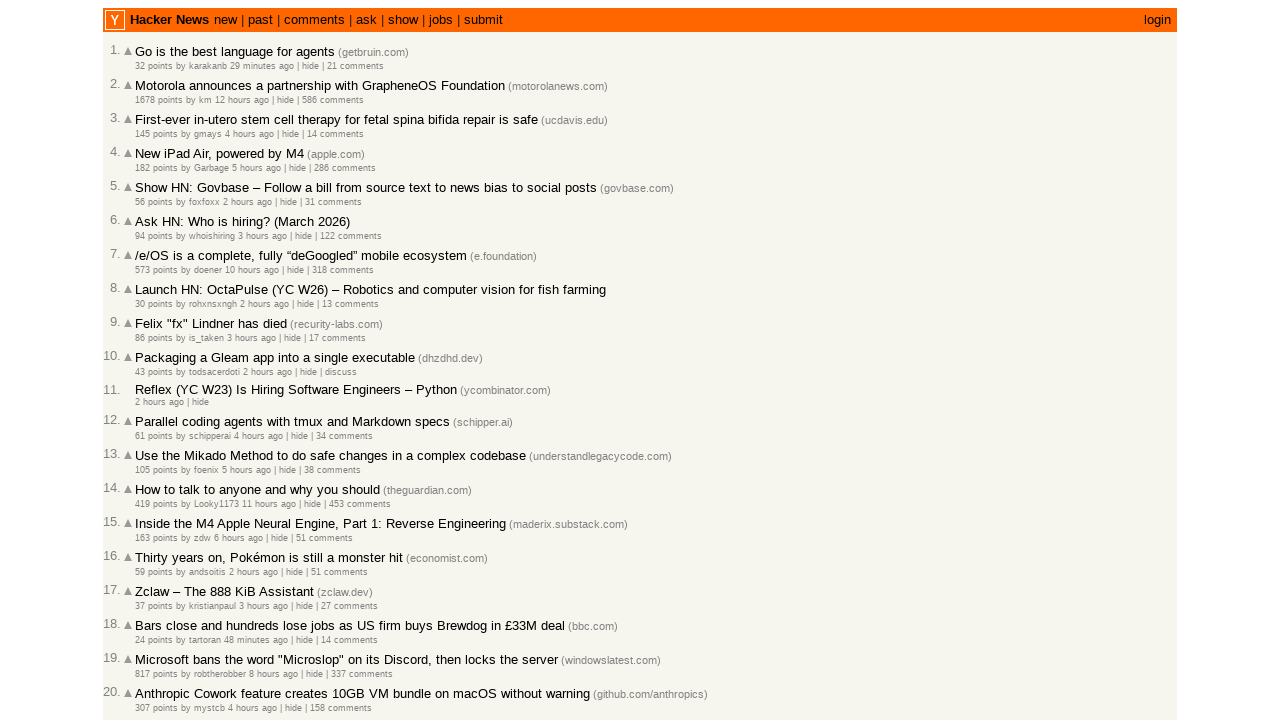

Verified that posts are present on the page
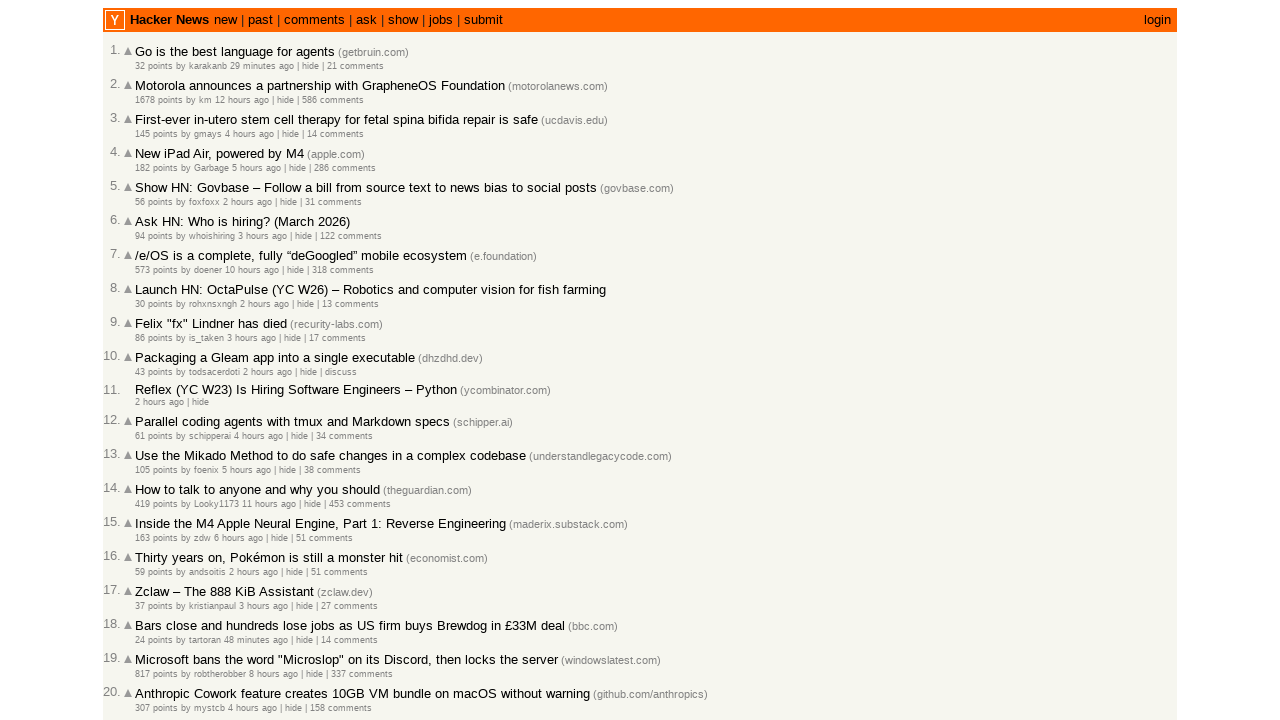

Waited for pagination 'More' link to appear
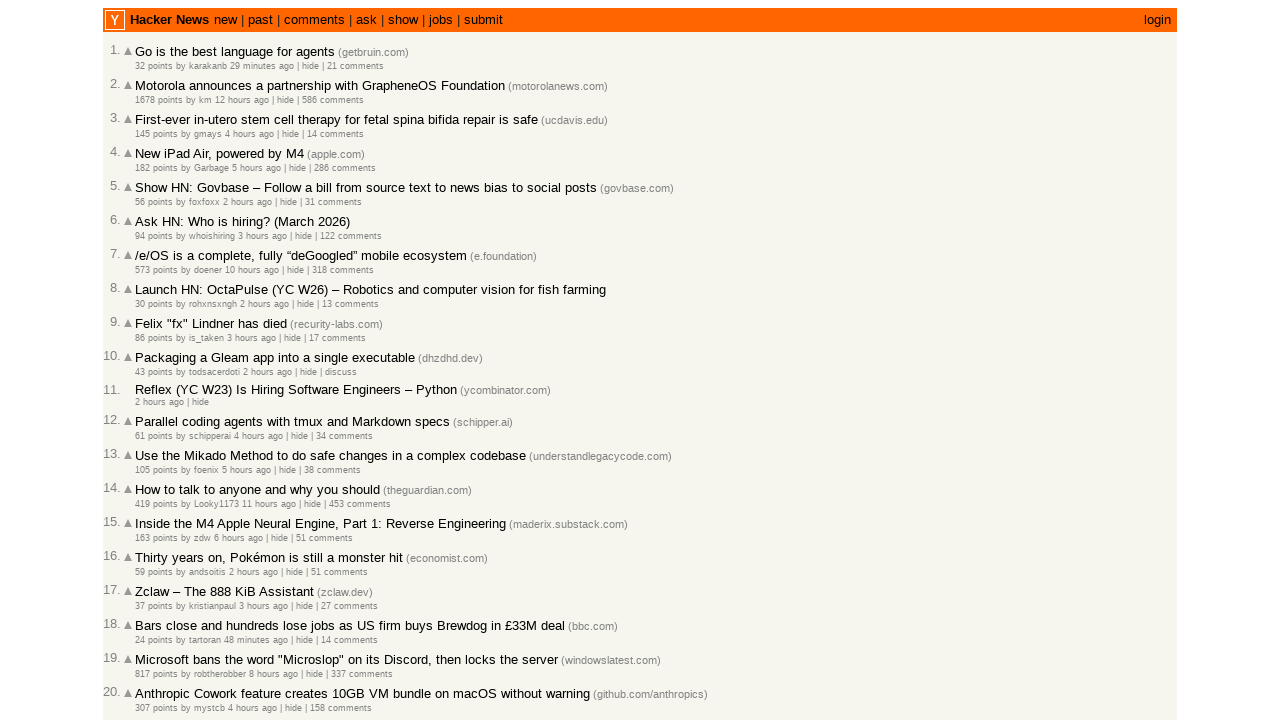

Clicked the 'More' pagination link to navigate to next page at (149, 616) on .morelink
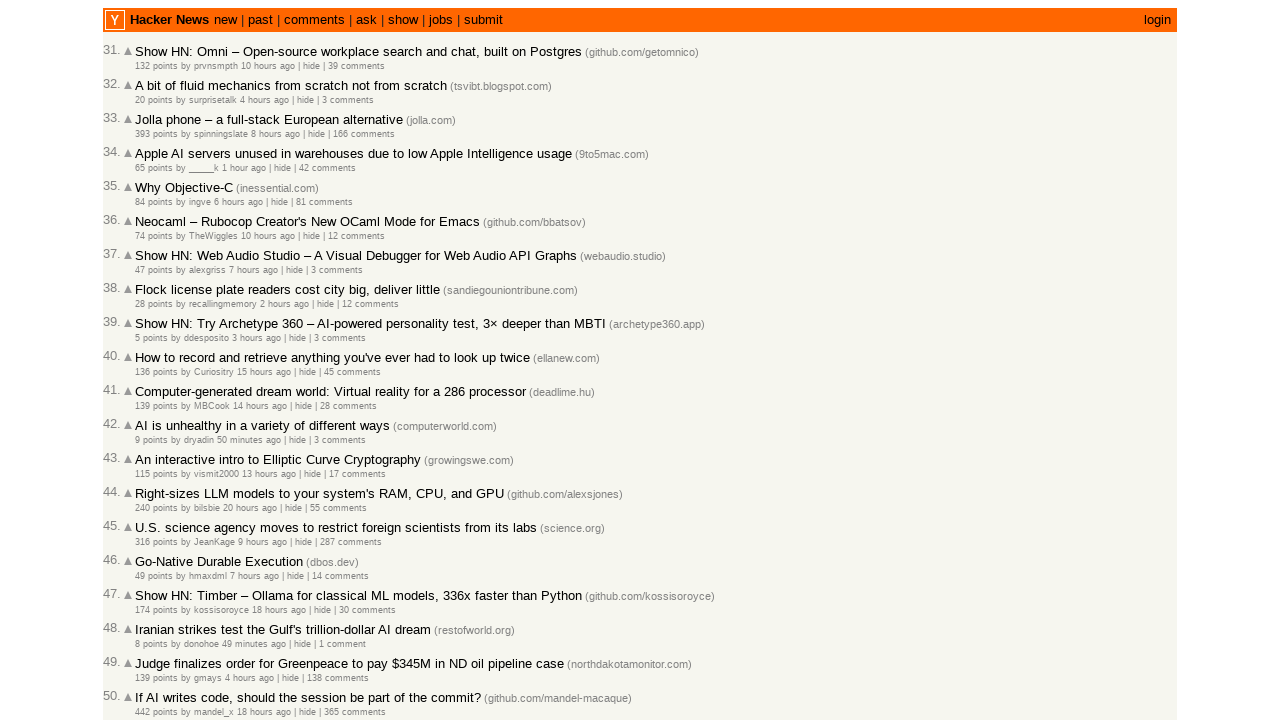

Waited for posts to load on the next page
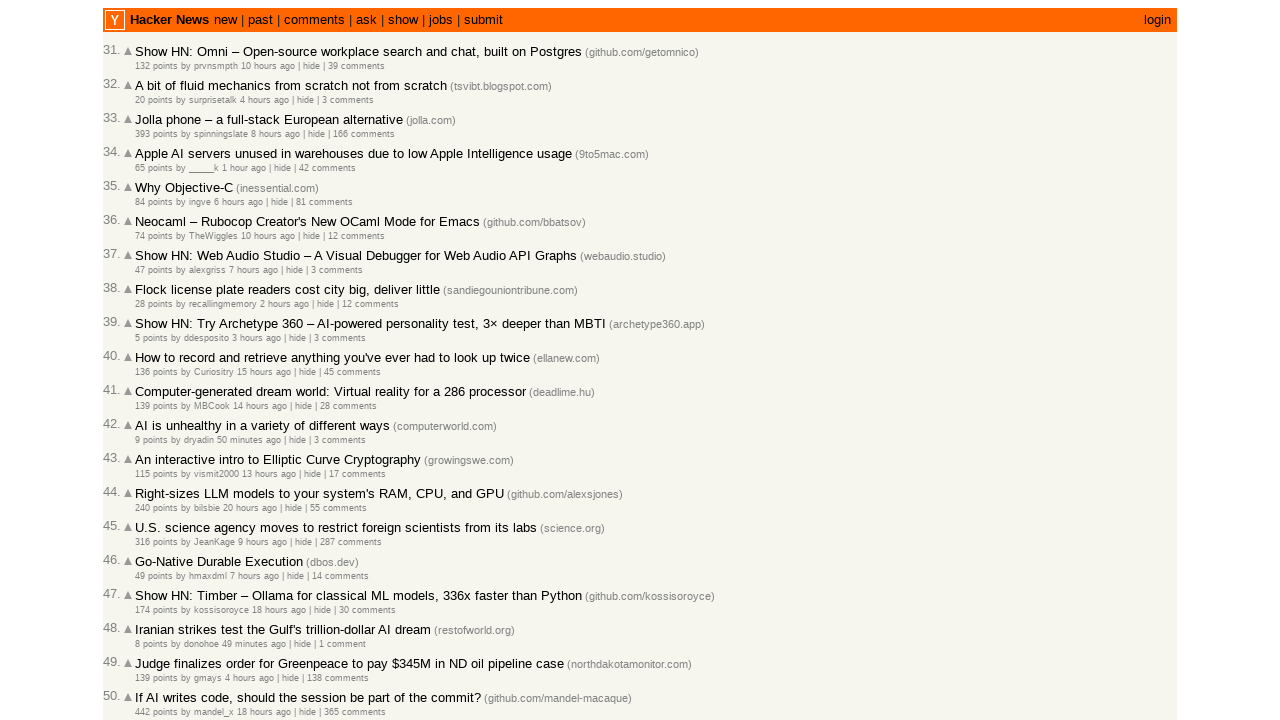

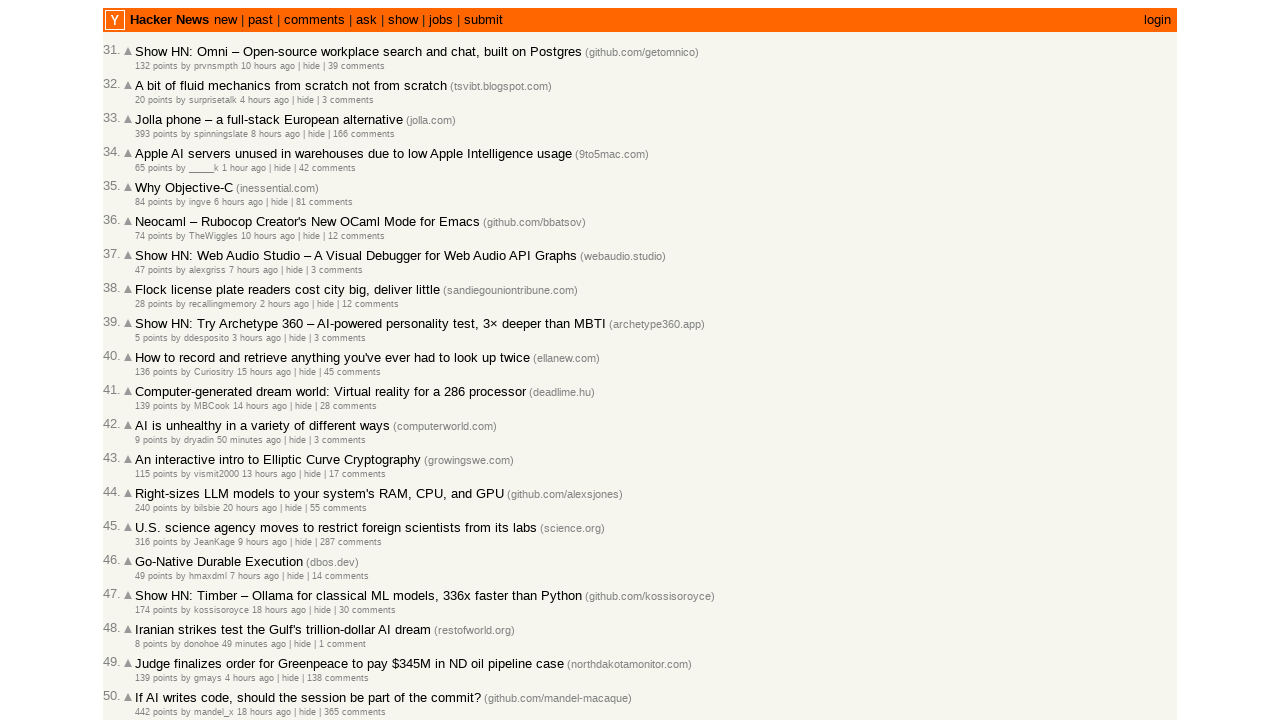